Tests that a user can input a number and use increase/decrease buttons to modify the value in a number input field

Starting URL: https://test-with-me-app.vercel.app/learning/web-elements/elements/input

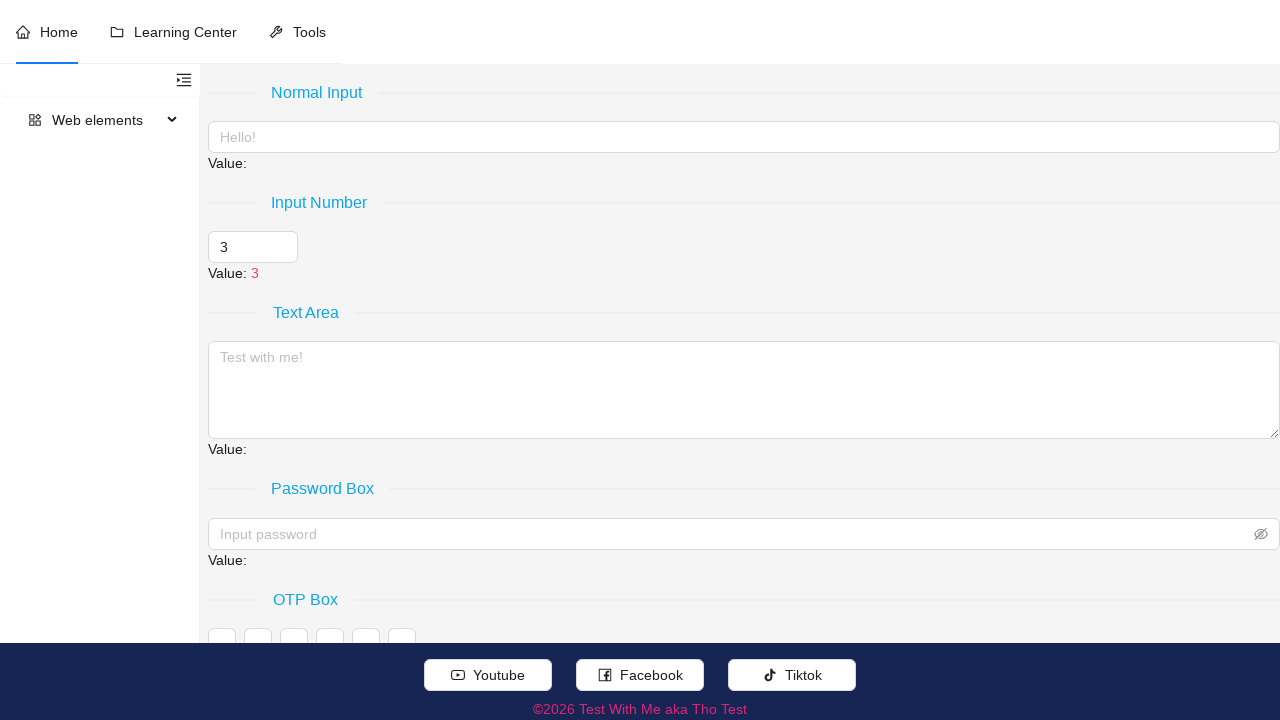

Filled number input field with value 10 on xpath=//input[@role='spinbutton']
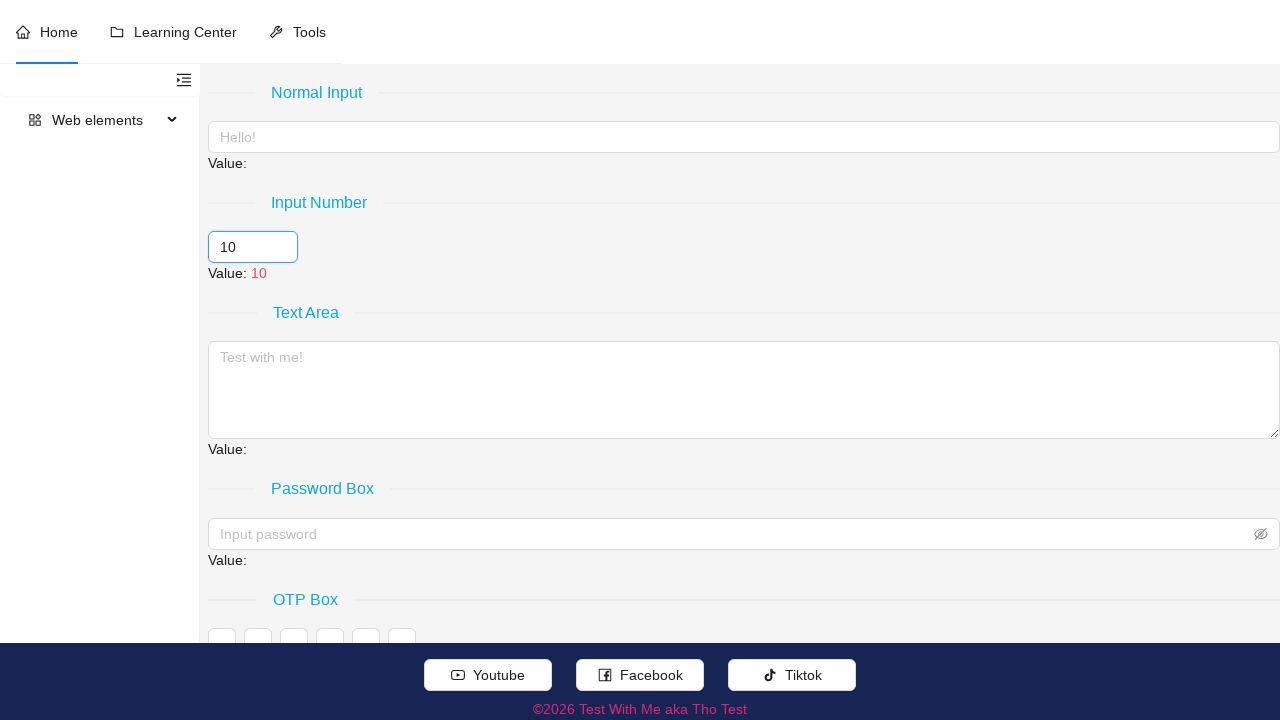

Waited for value display element to be visible
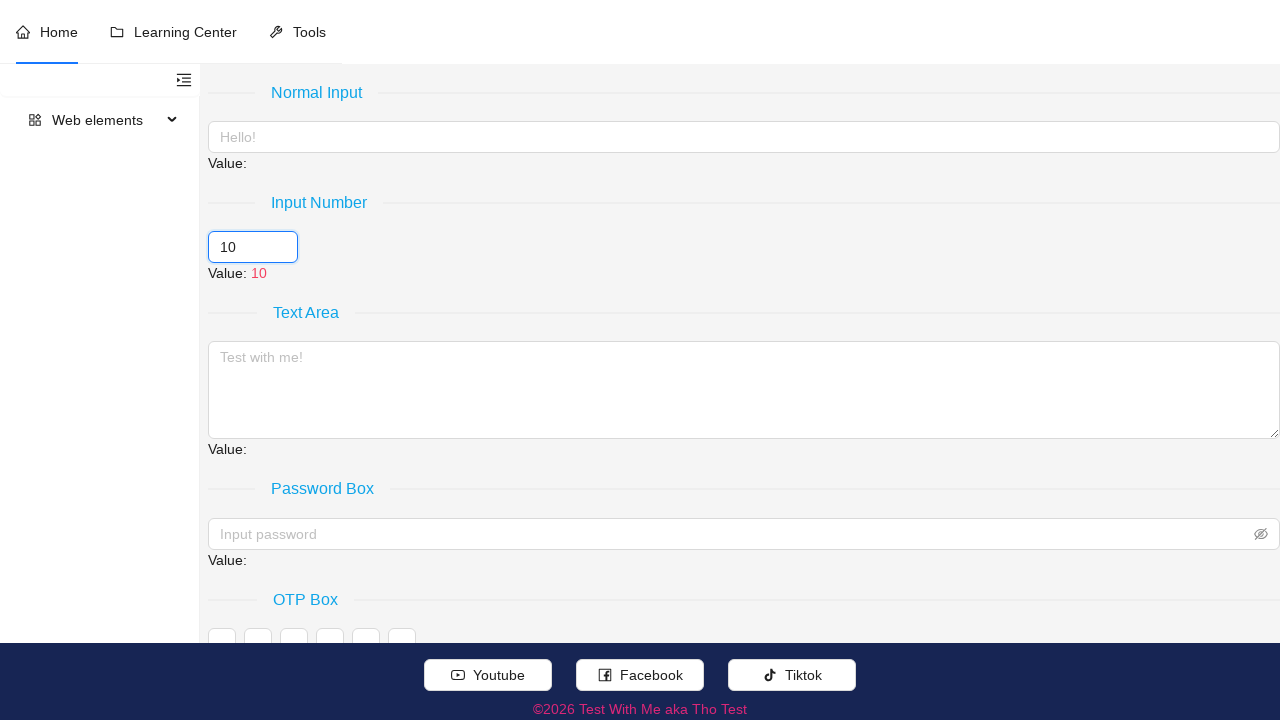

Hovered over number input field at (253, 247) on xpath=//input[@role='spinbutton']
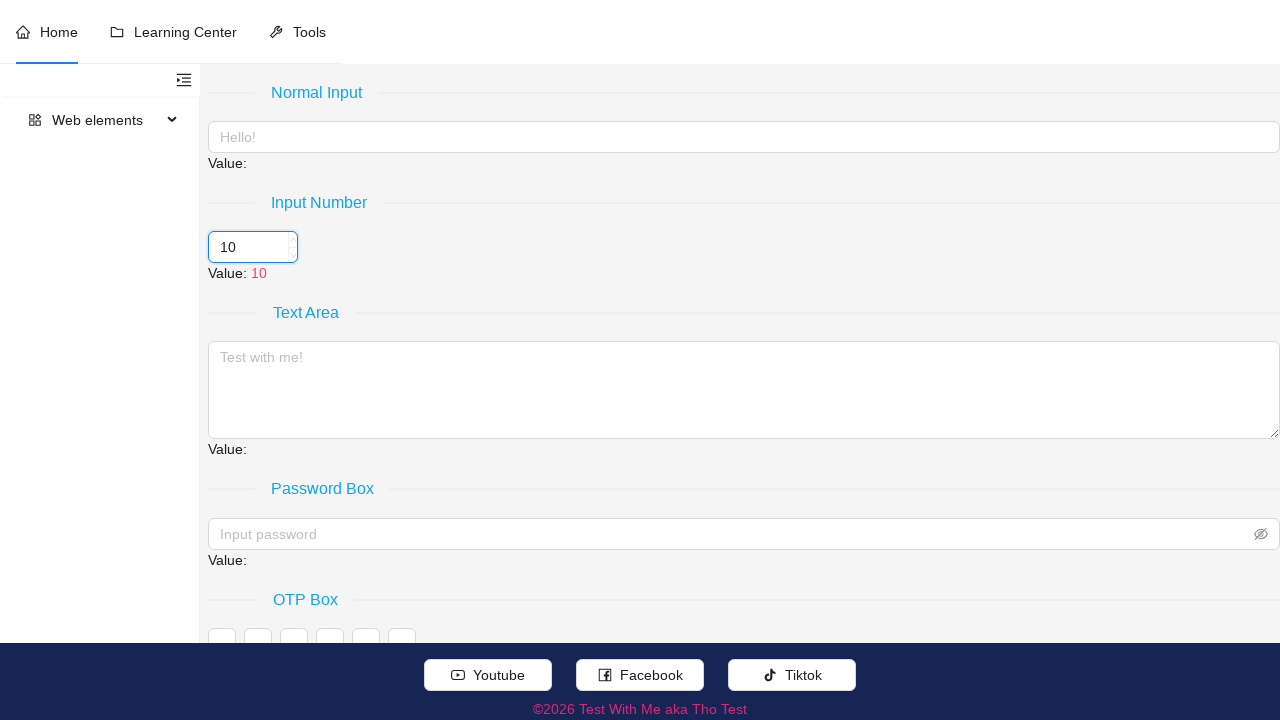

Clicked increase button to increment value at (286, 240) on xpath=//span[@role='button' and @aria-label='Increase Value']
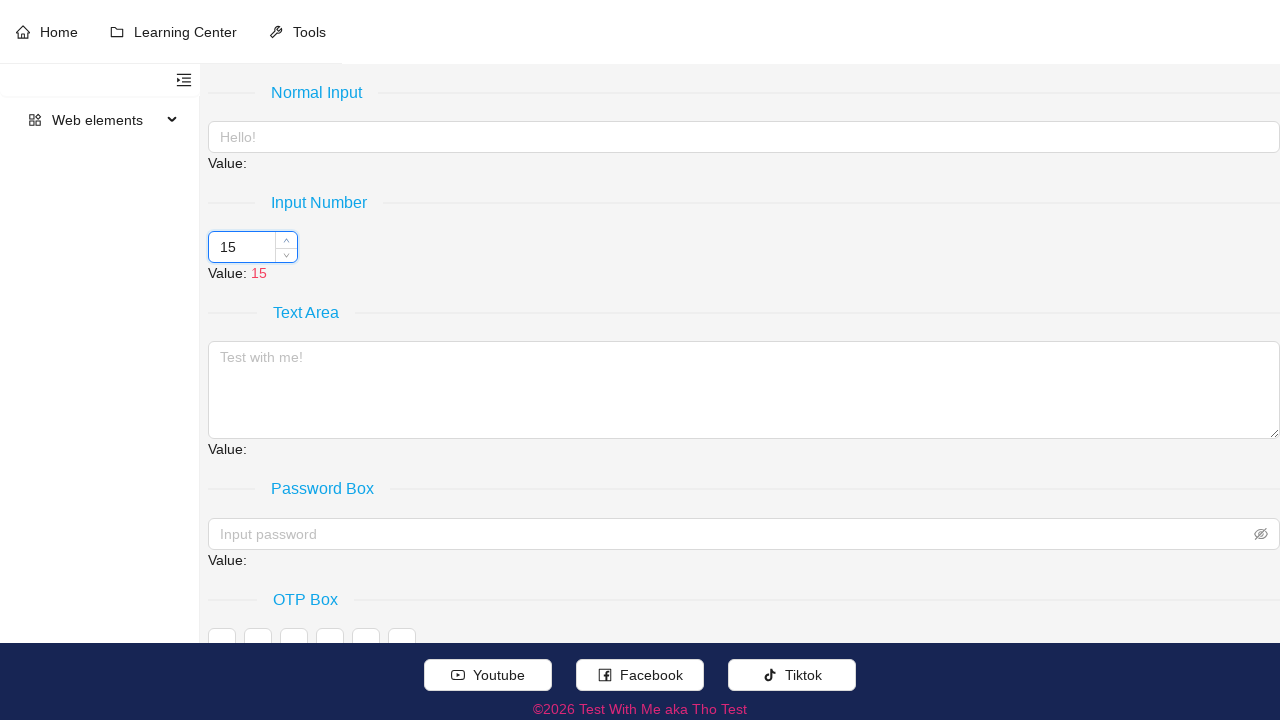

Hovered over number input field again at (253, 247) on xpath=//input[@role='spinbutton']
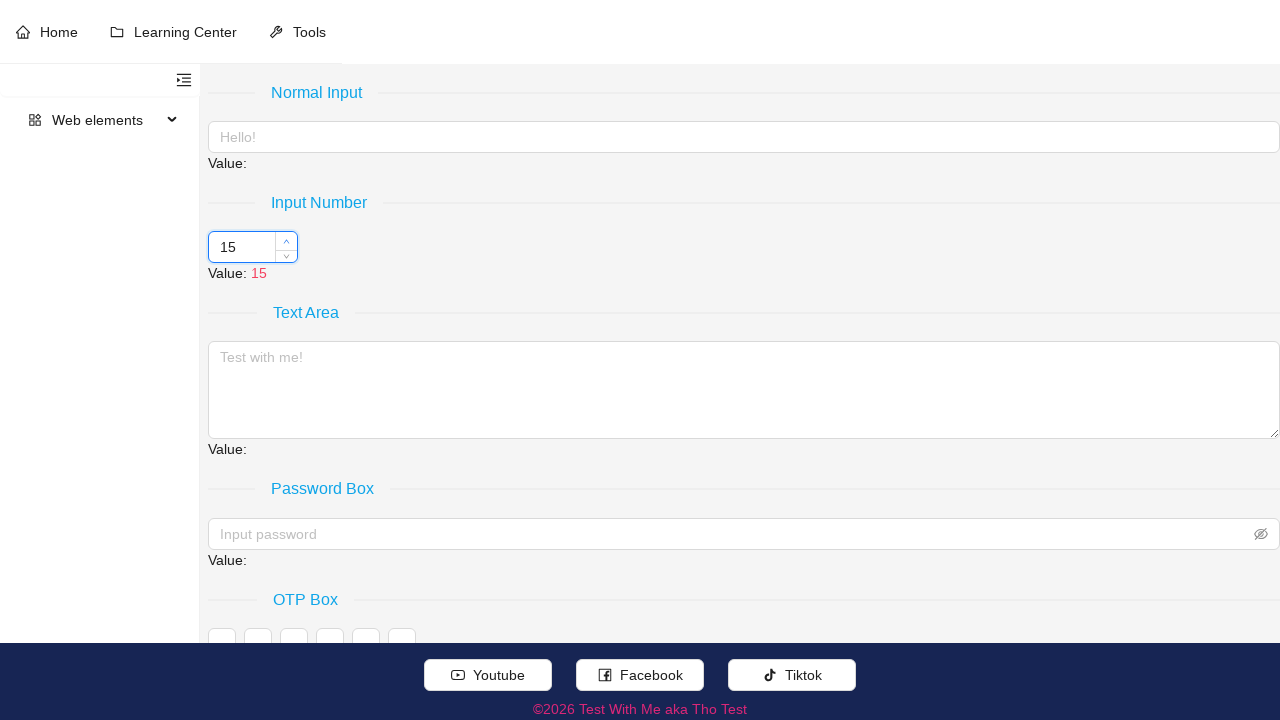

Clicked decrease button to decrement value at (286, 255) on xpath=//span[@role='button' and @aria-label='Decrease Value']
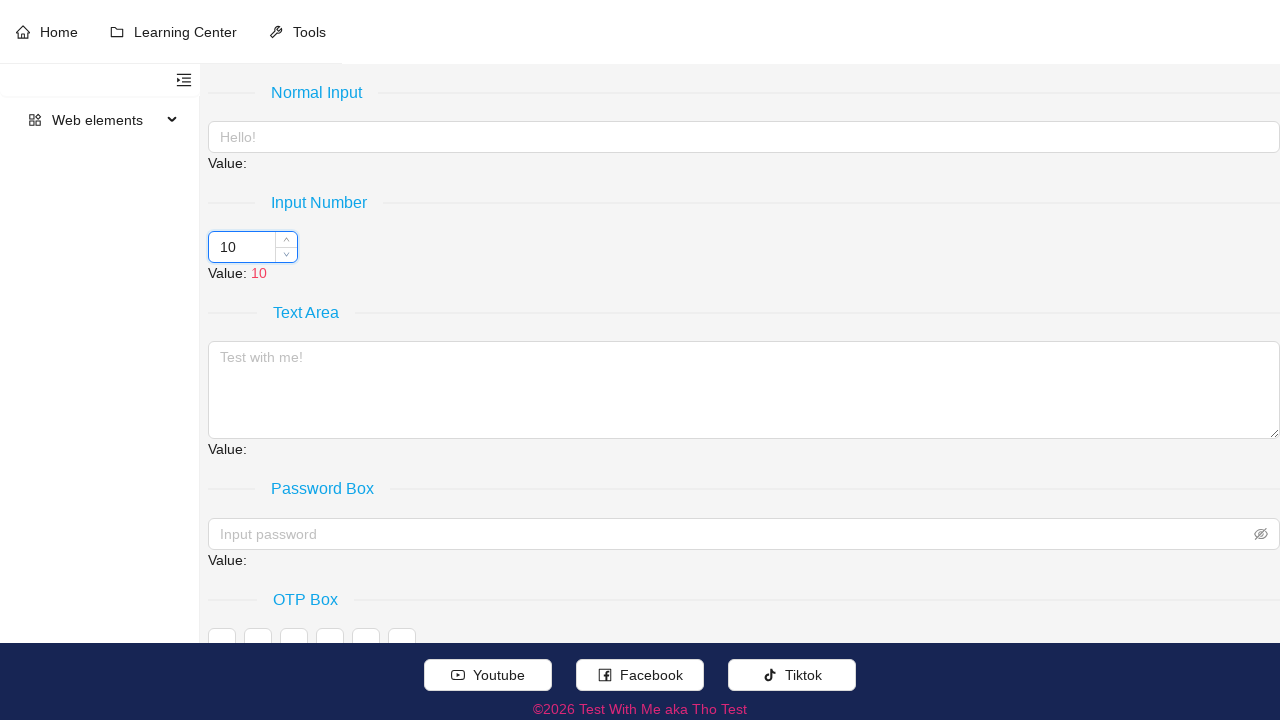

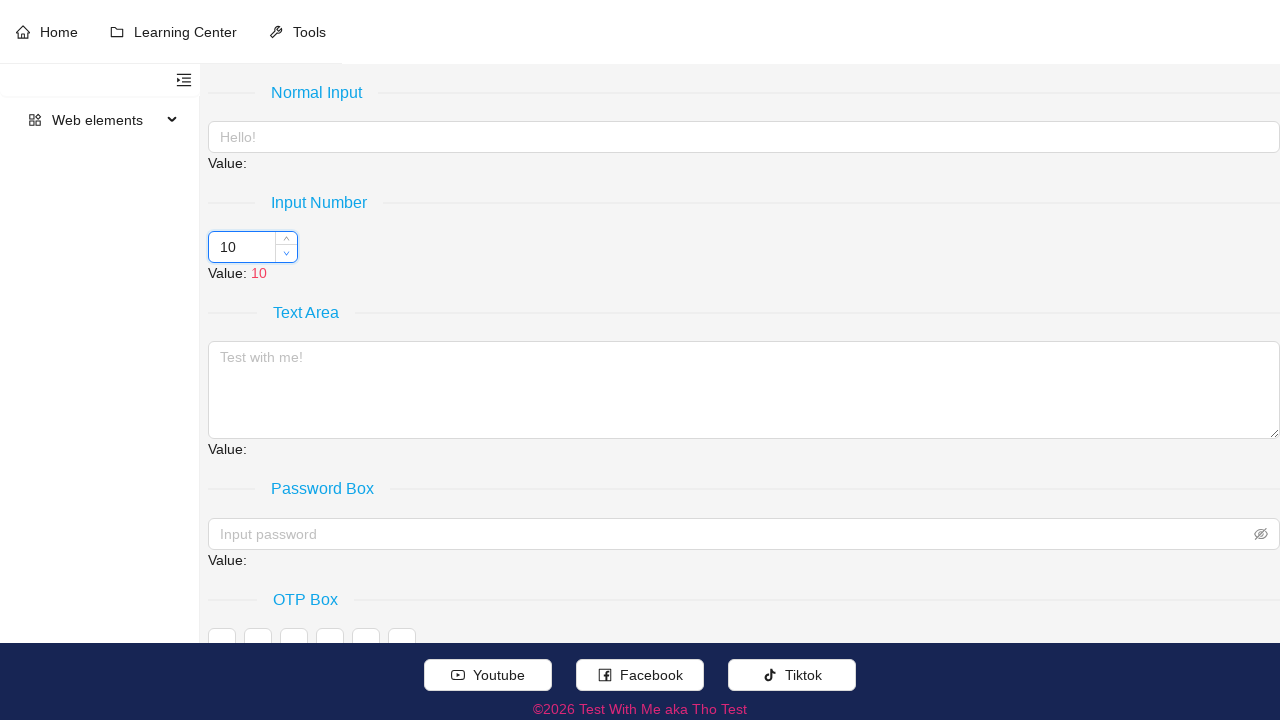